Tests that new todo items are appended to the bottom of the list and the counter displays correctly

Starting URL: https://demo.playwright.dev/todomvc

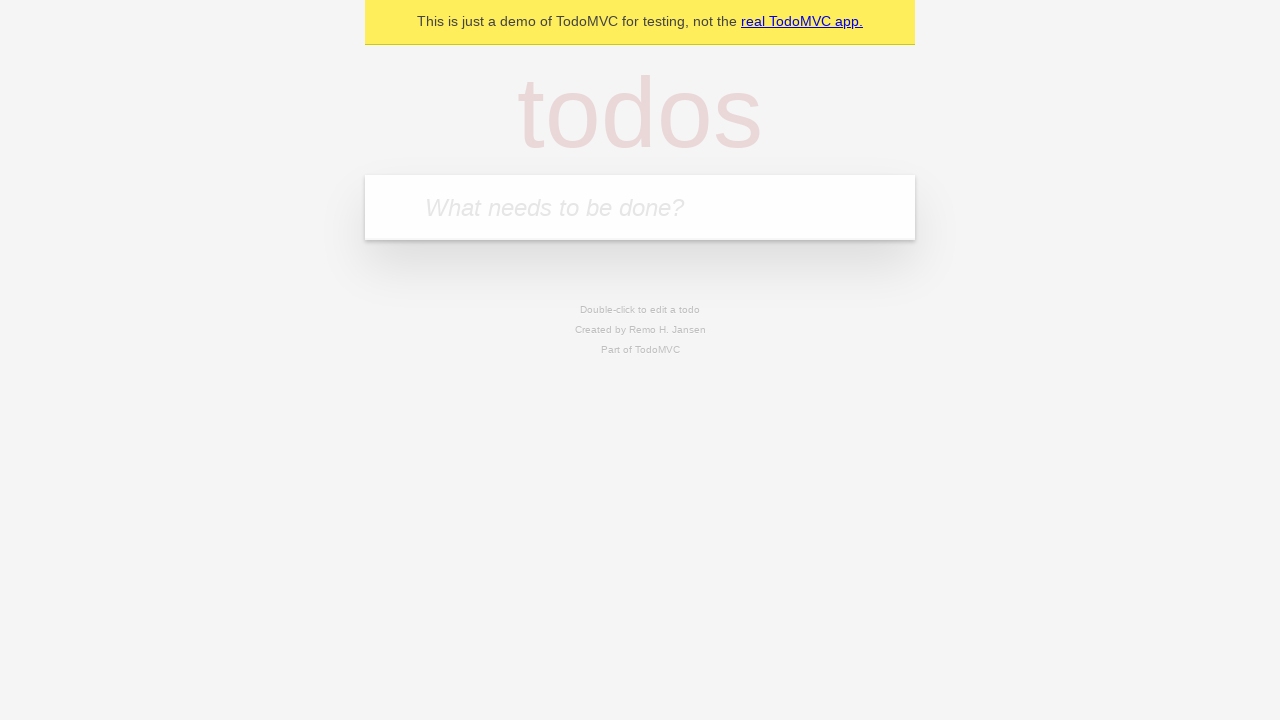

Located the new todo input field
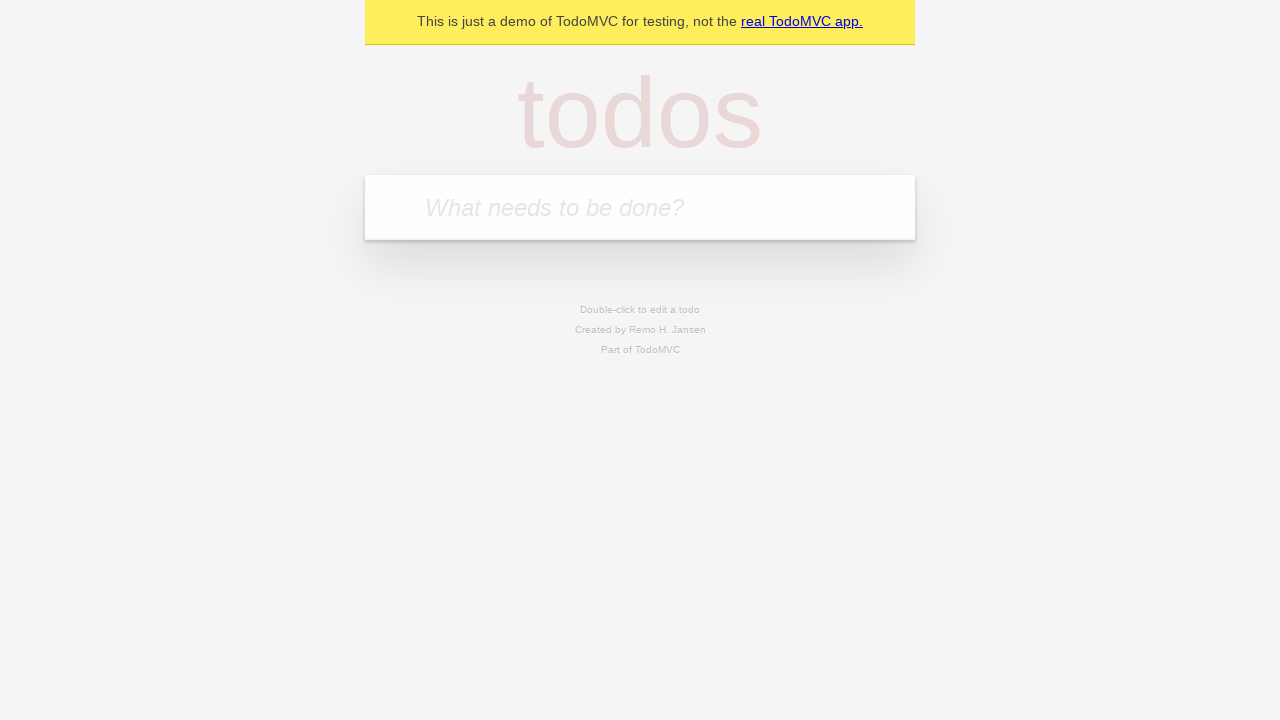

Filled todo input with 'buy some cheese' on internal:attr=[placeholder="What needs to be done?"i]
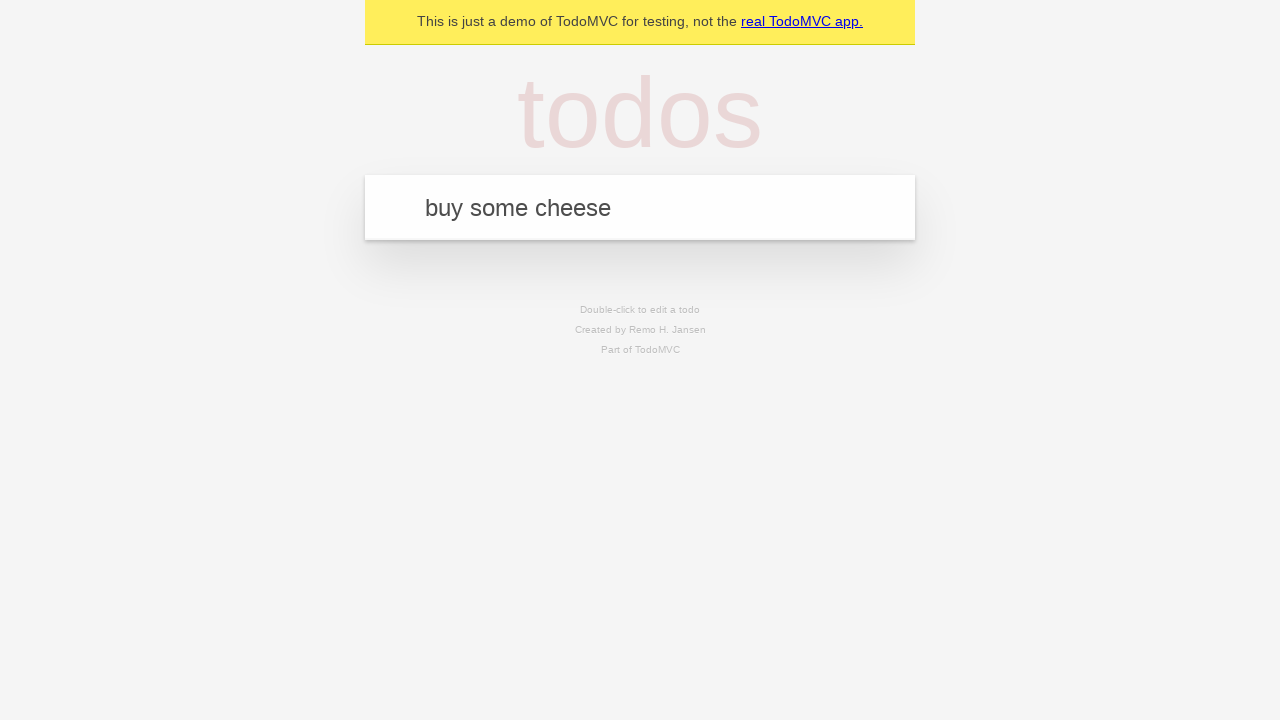

Pressed Enter to add todo item 'buy some cheese' on internal:attr=[placeholder="What needs to be done?"i]
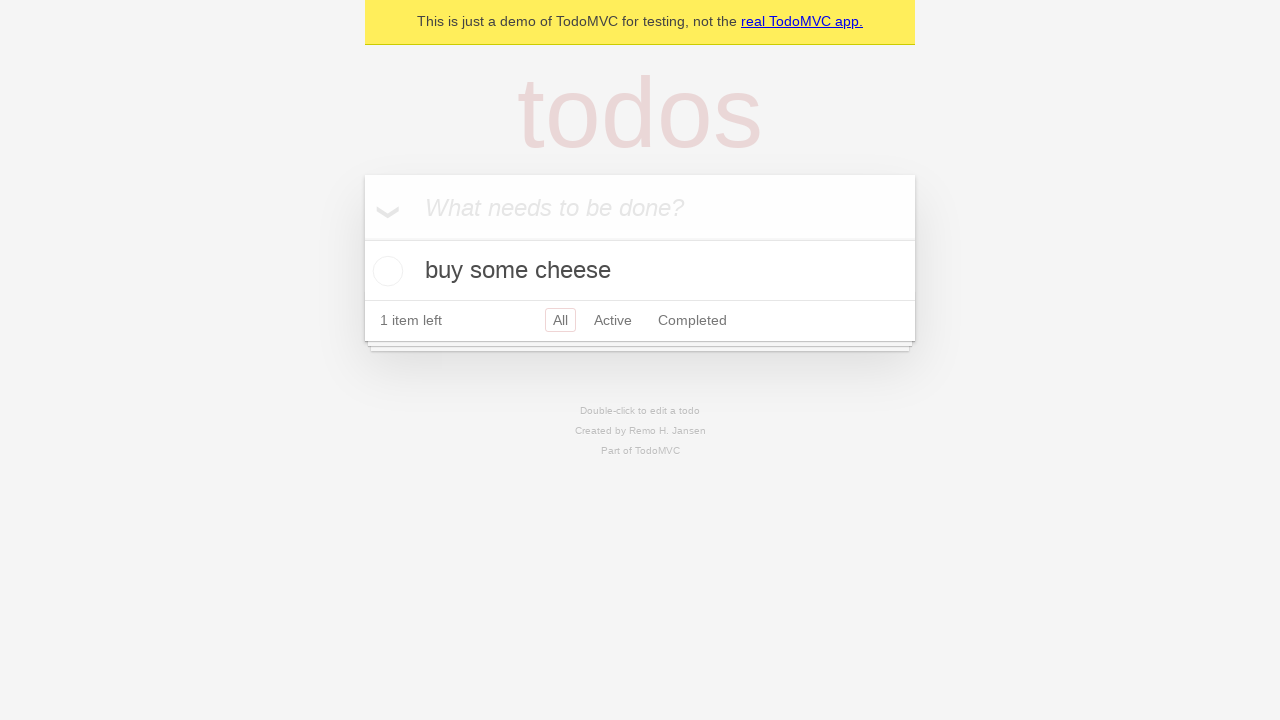

Filled todo input with 'feed the cat' on internal:attr=[placeholder="What needs to be done?"i]
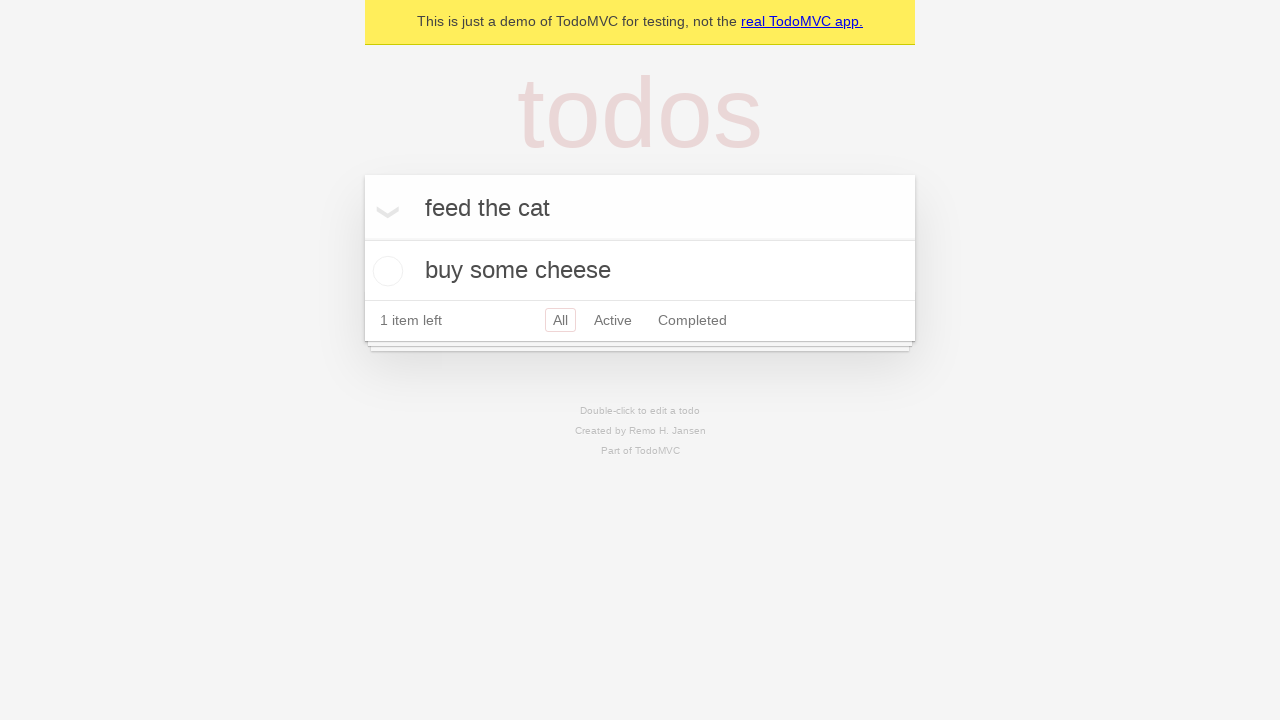

Pressed Enter to add todo item 'feed the cat' on internal:attr=[placeholder="What needs to be done?"i]
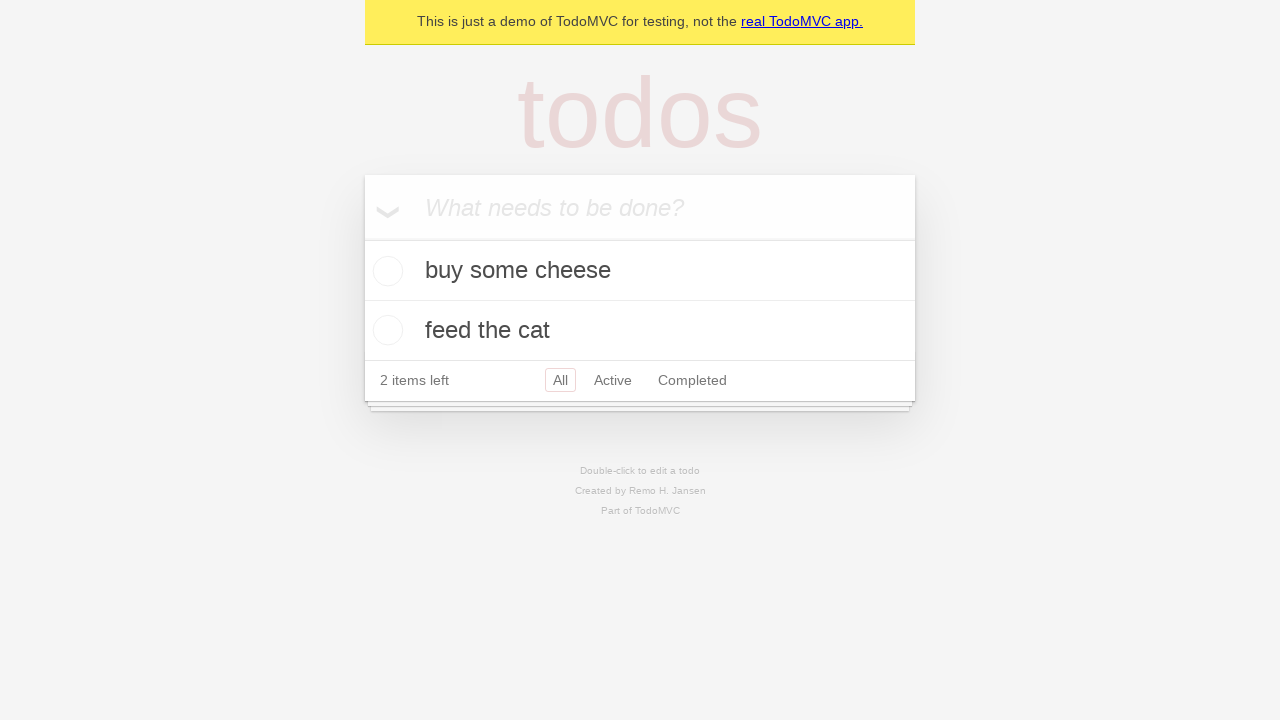

Filled todo input with 'book a doctors appointment' on internal:attr=[placeholder="What needs to be done?"i]
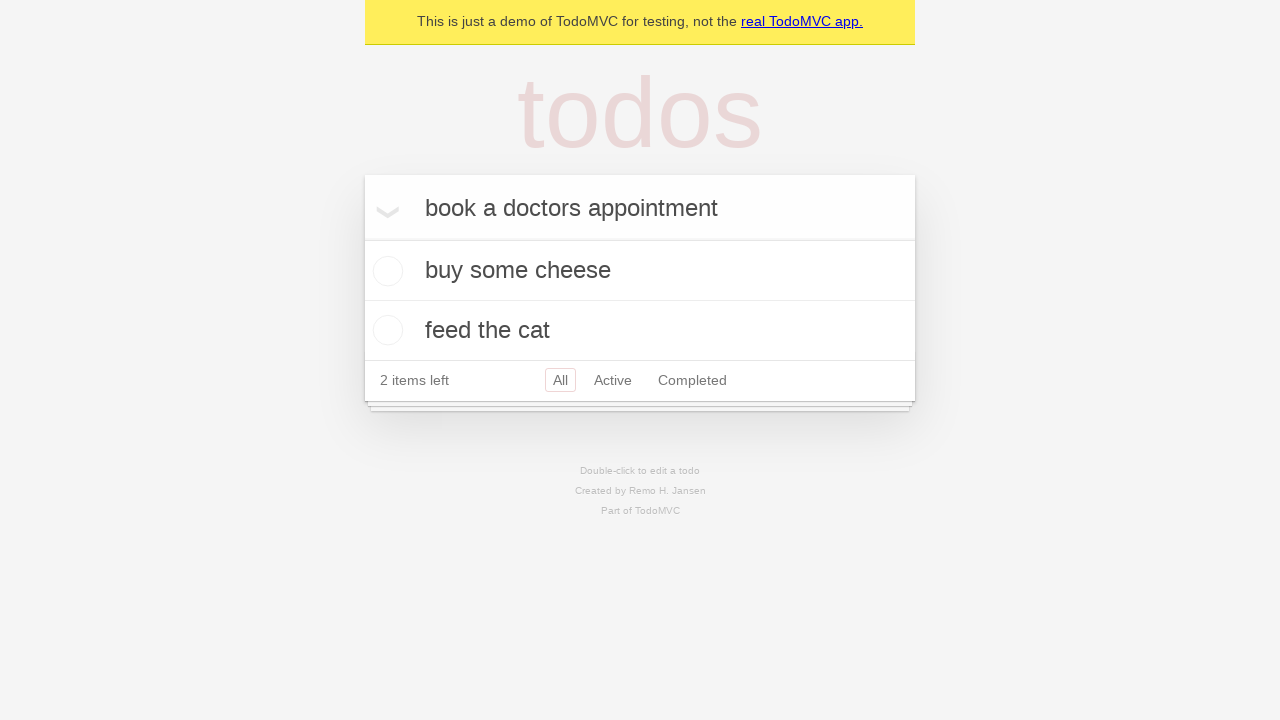

Pressed Enter to add todo item 'book a doctors appointment' on internal:attr=[placeholder="What needs to be done?"i]
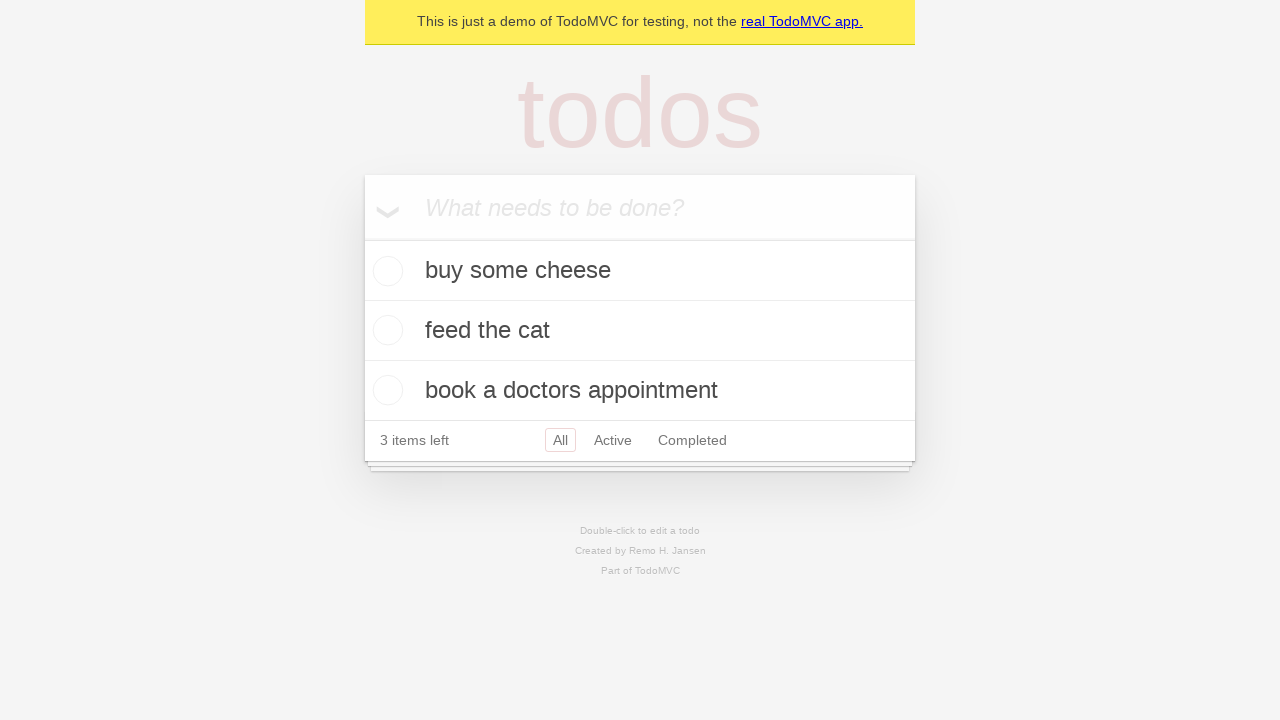

Verified that all 3 todo items were added and counter displays '3 items left'
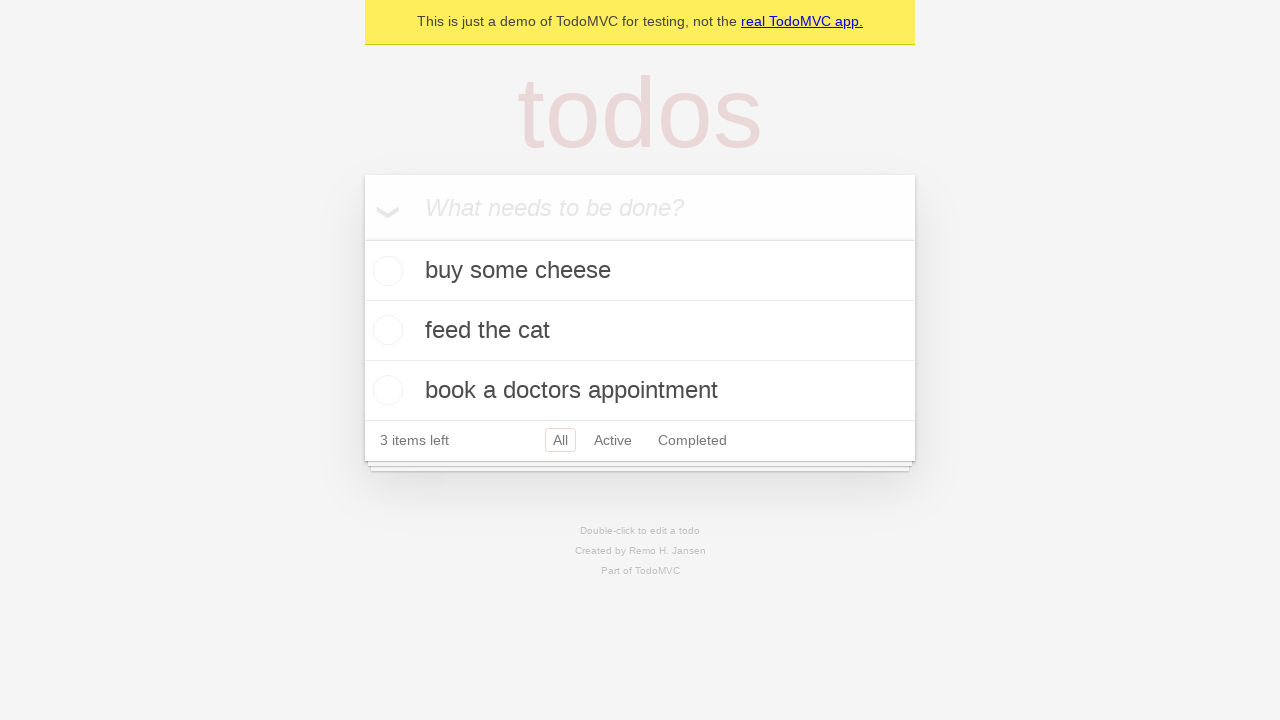

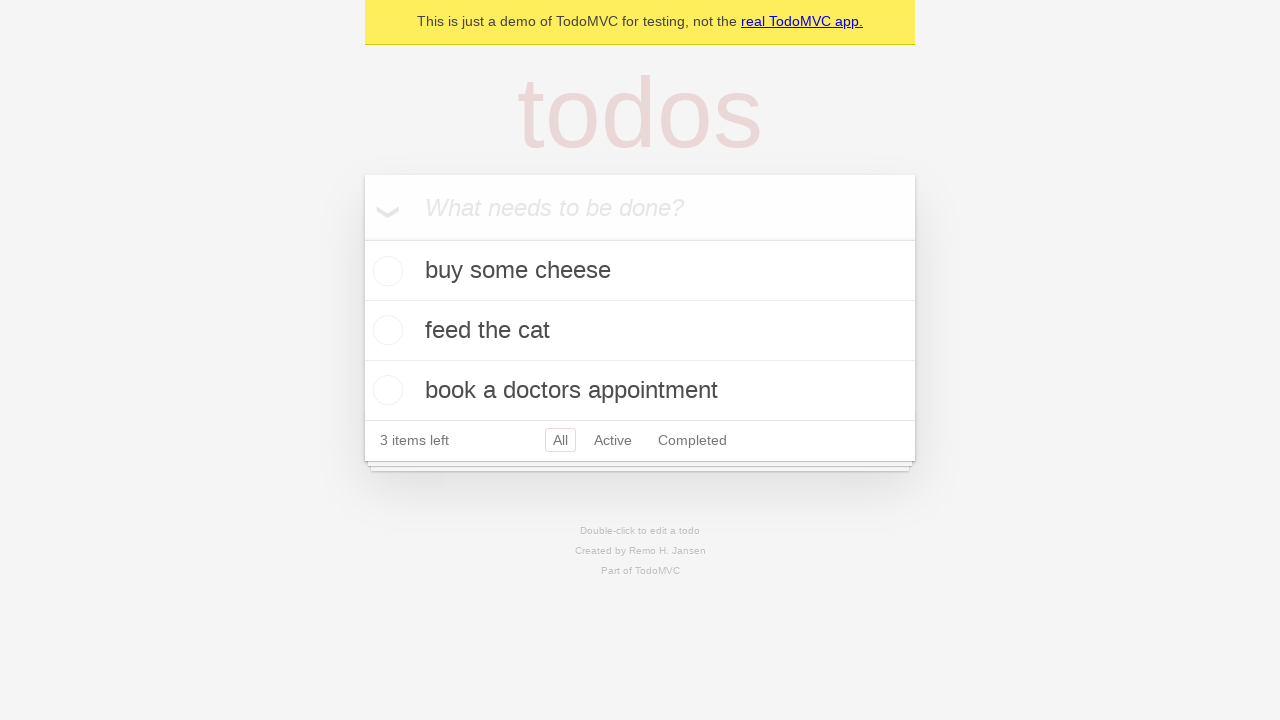